Tests that clicking the Due column header twice sorts the table data in descending order

Starting URL: http://the-internet.herokuapp.com/tables

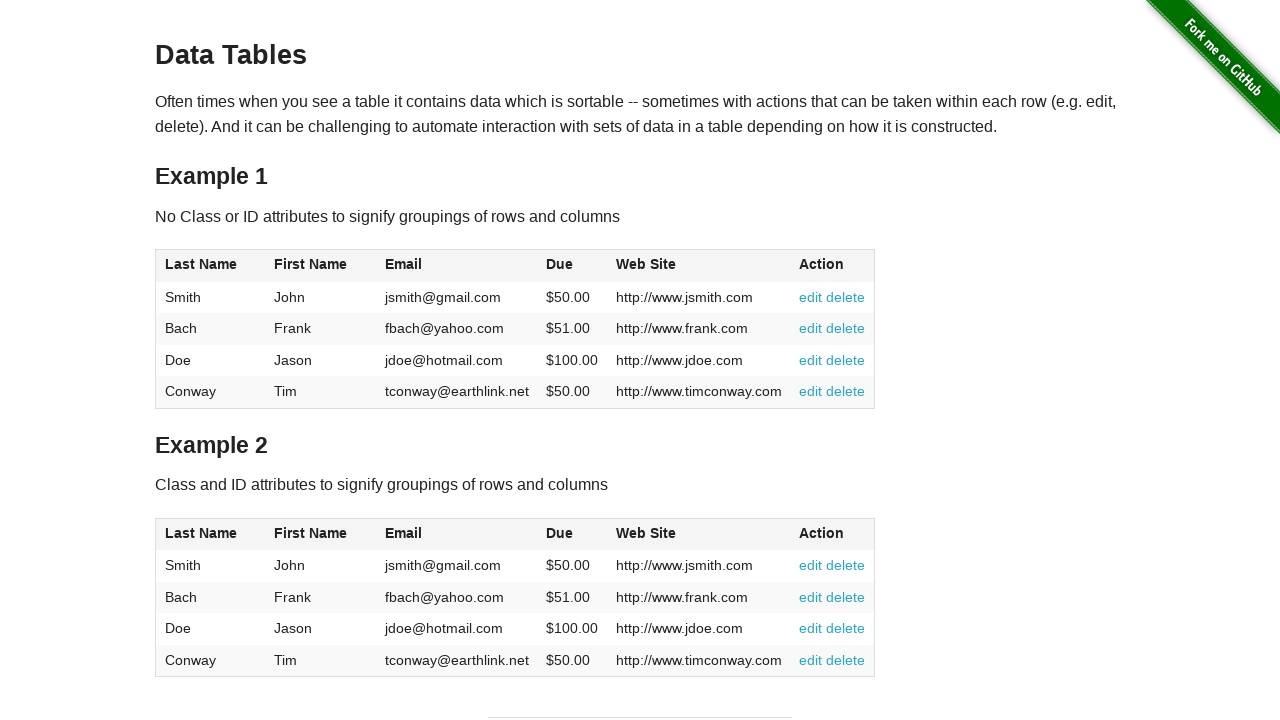

Clicked Due column header first time to sort ascending at (572, 266) on #table1 thead tr th:nth-of-type(4)
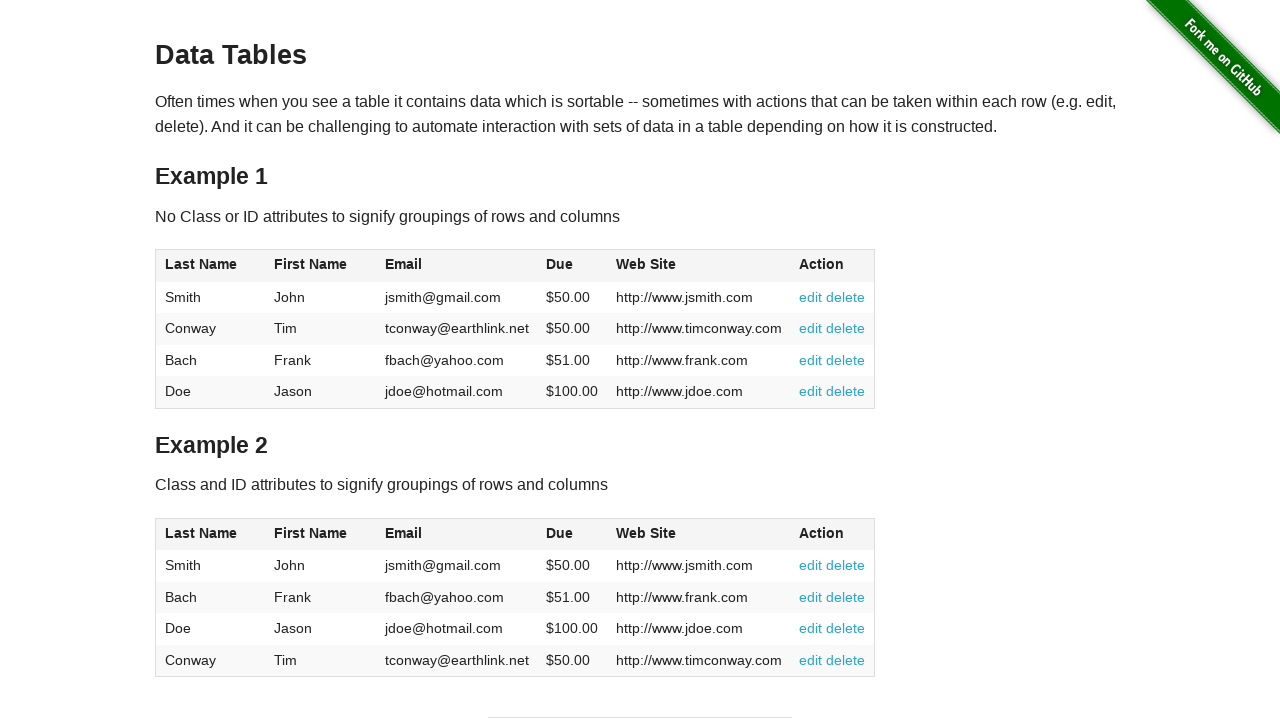

Clicked Due column header second time to sort descending at (572, 266) on #table1 thead tr th:nth-of-type(4)
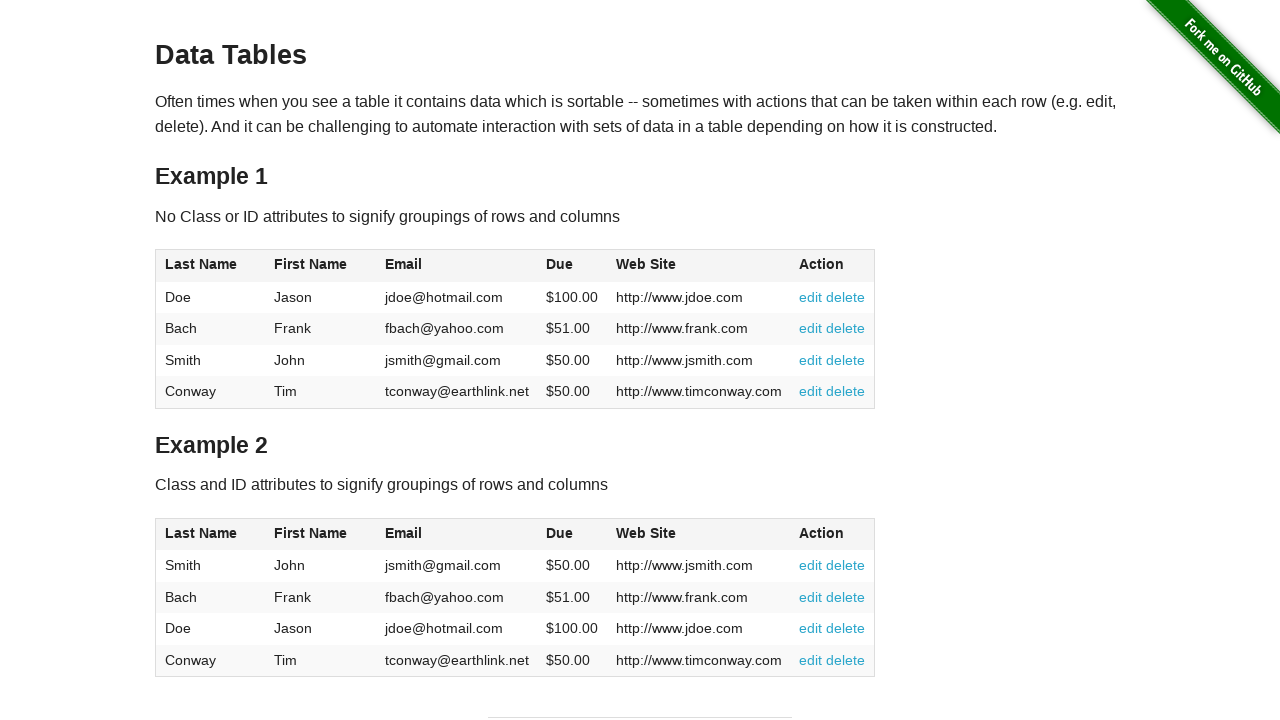

Table data loaded and sorted in descending order
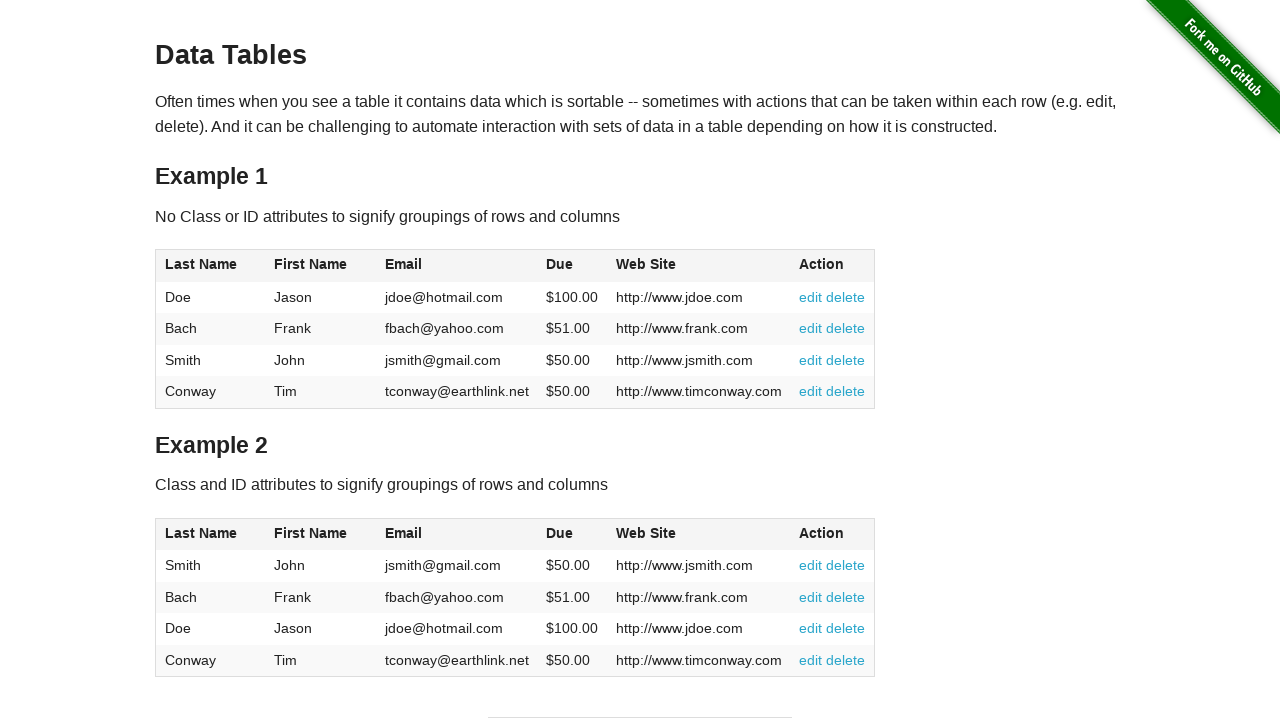

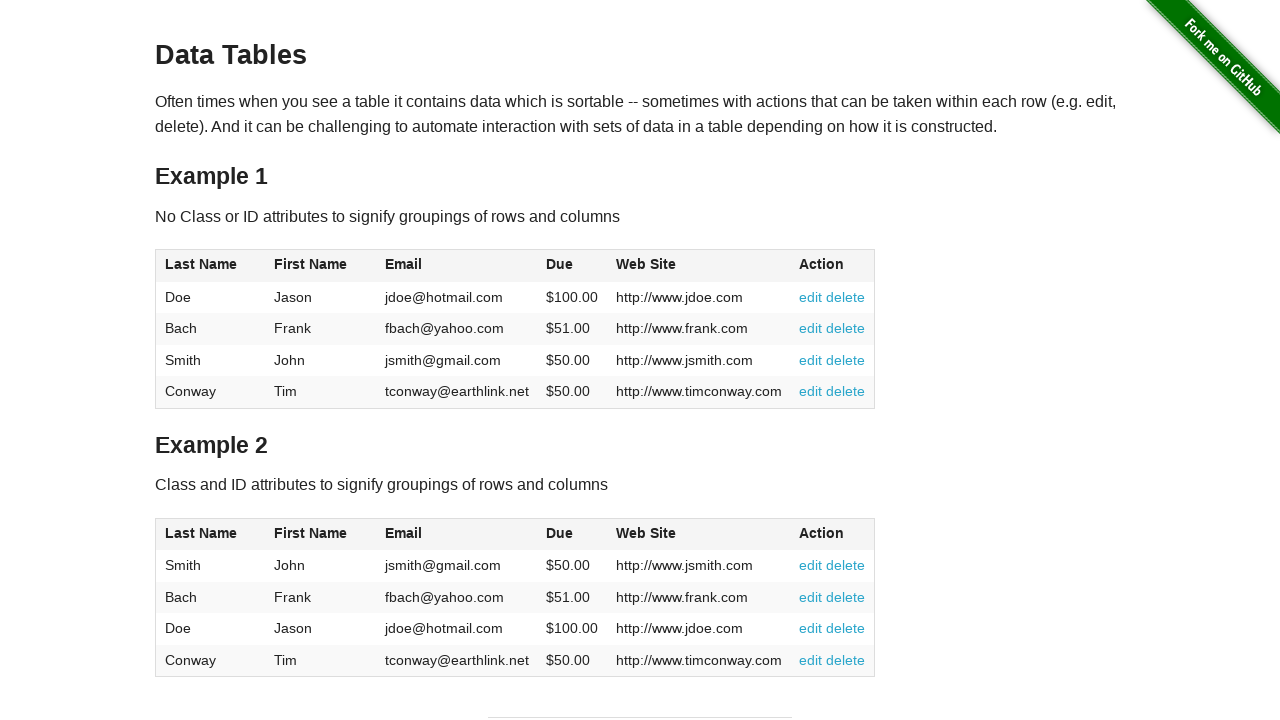